Tests page navigation by scrolling to the "Follow Us" social media section and the countdown timer section, verifying these elements are visible on the page.

Starting URL: https://mockexam2cpsat.agiletestingalliance.org/

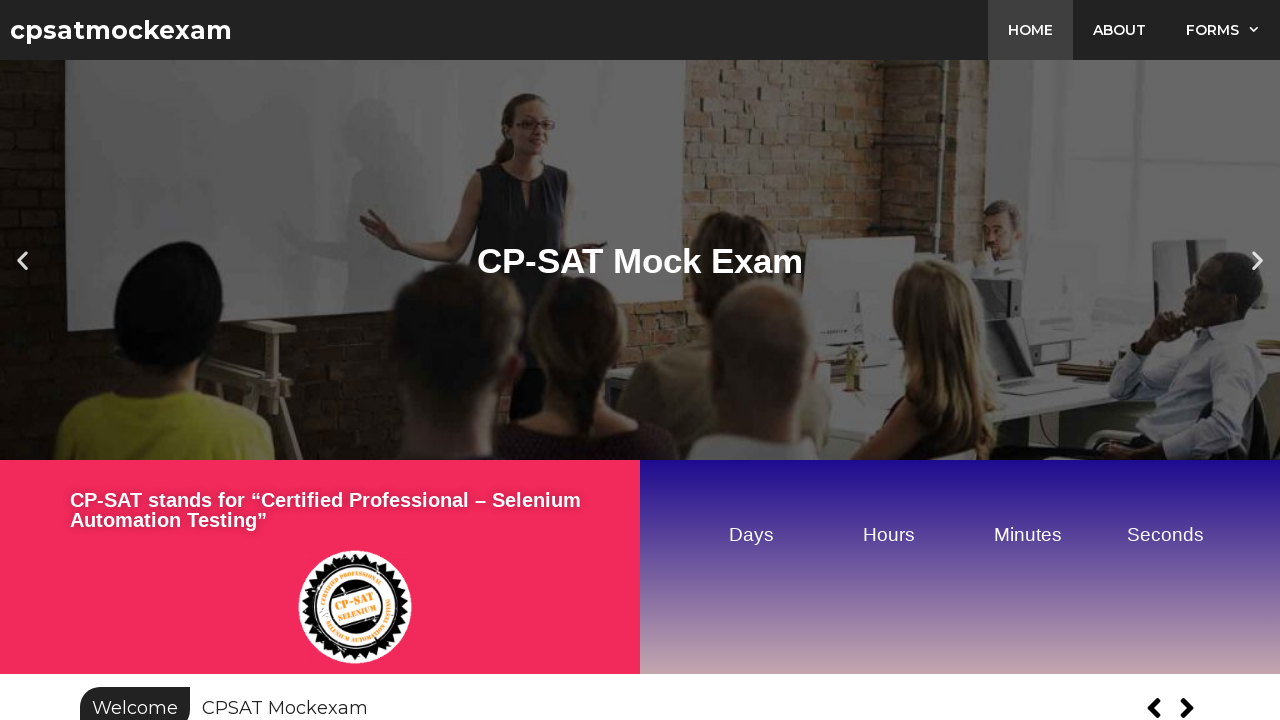

Scrolled to 'Follow Us' section heading
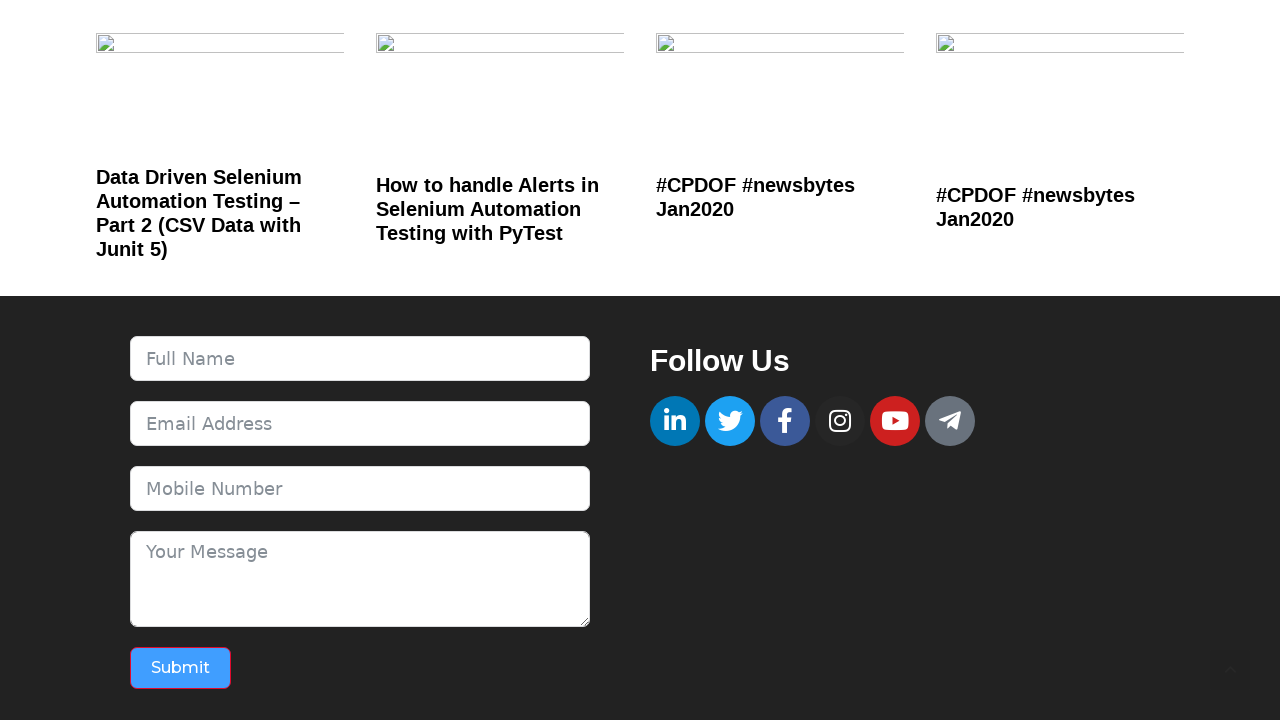

Verified social media icons container is visible
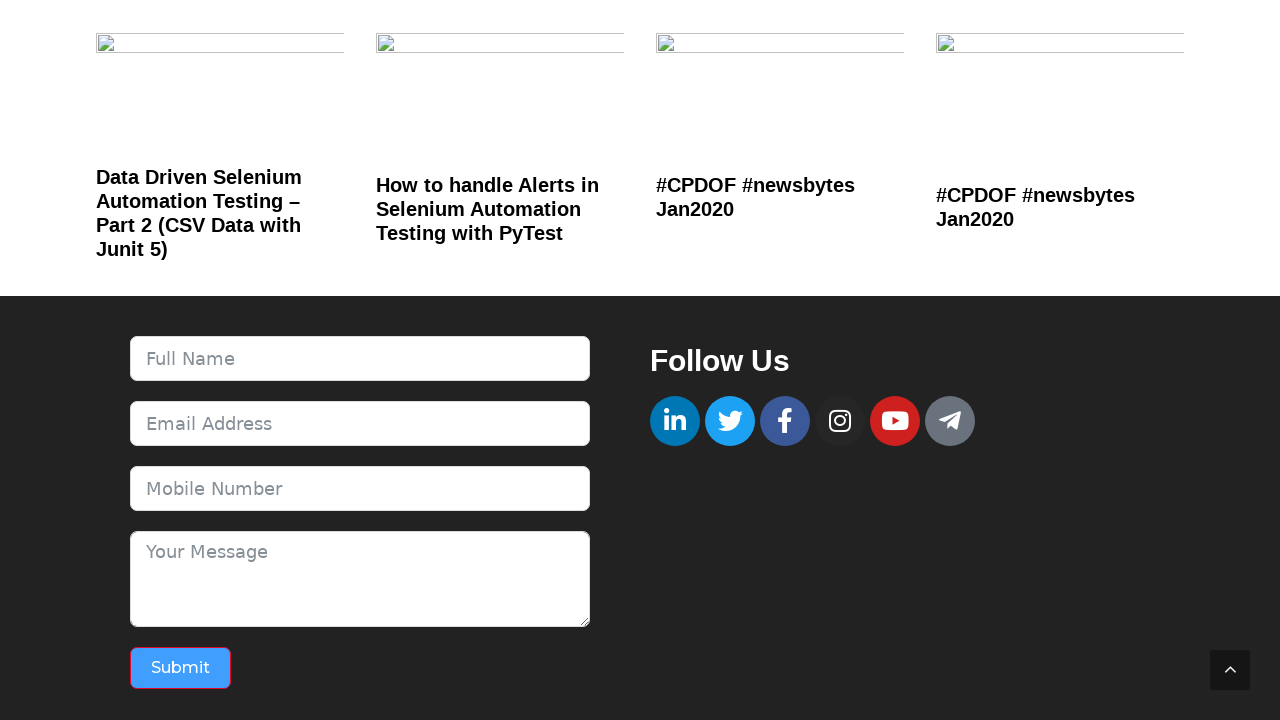

Verified first social media link is visible
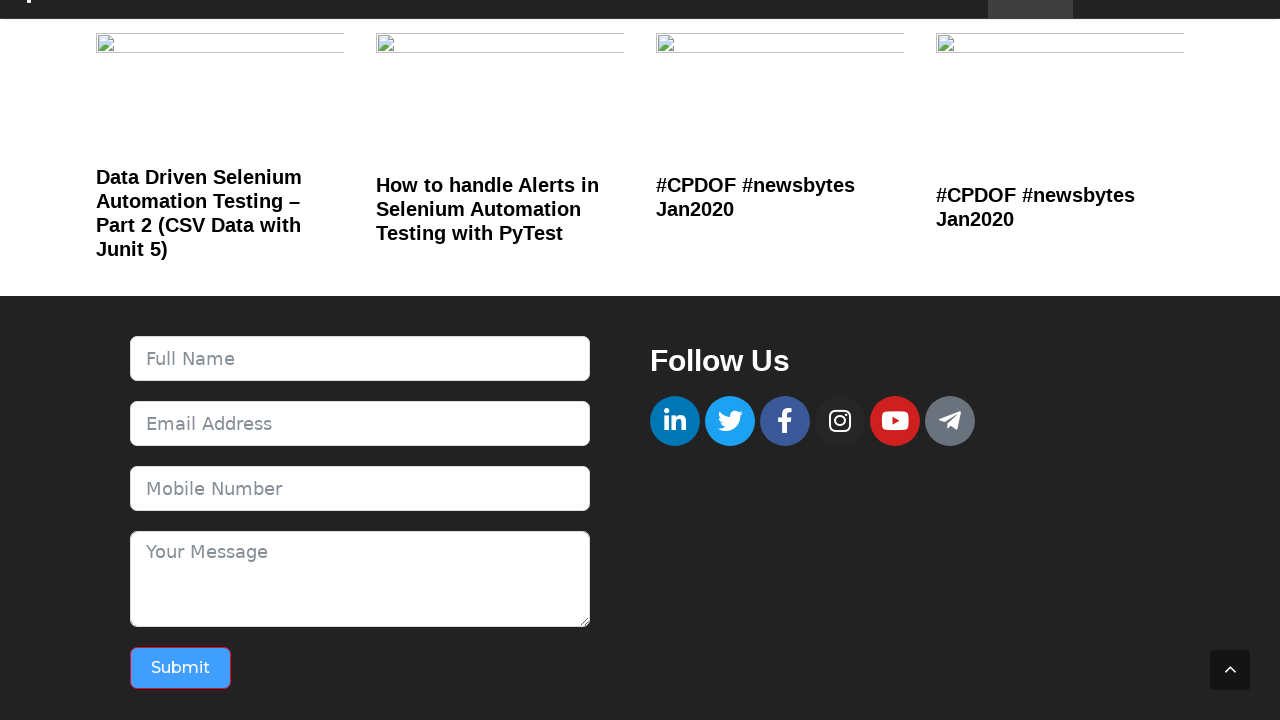

Scrolled to countdown timer widget container
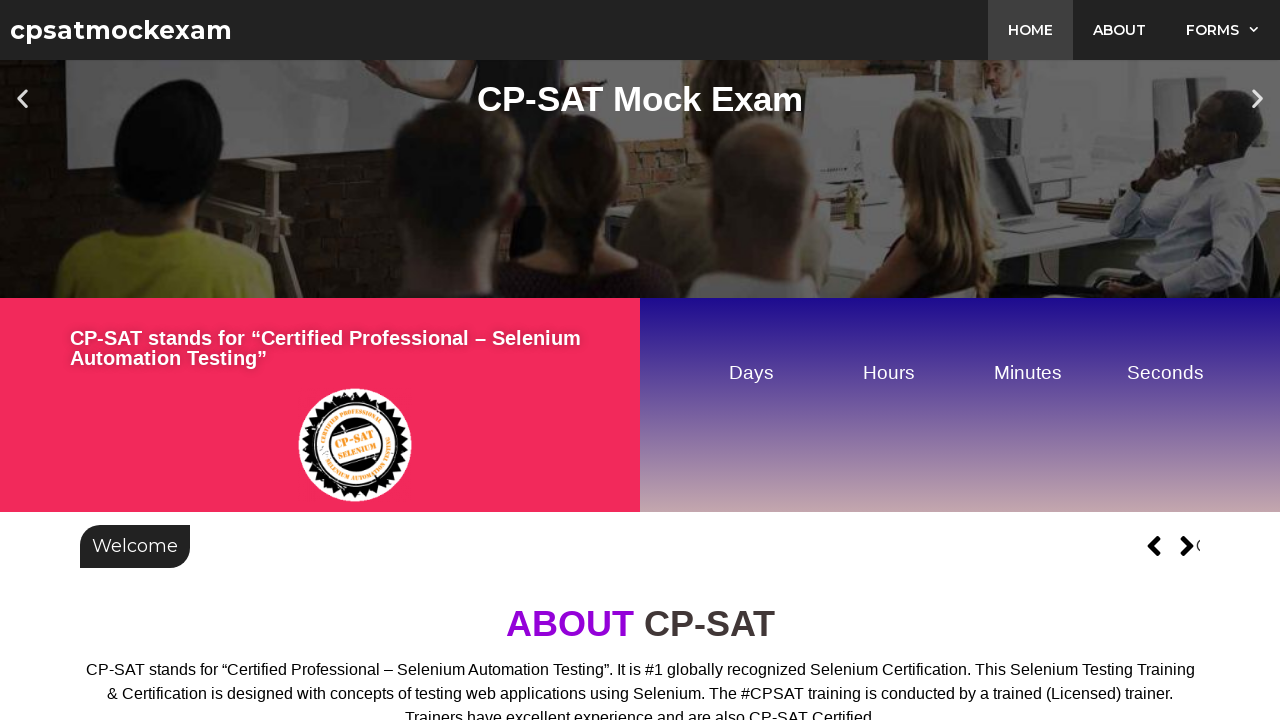

Verified first countdown item is visible
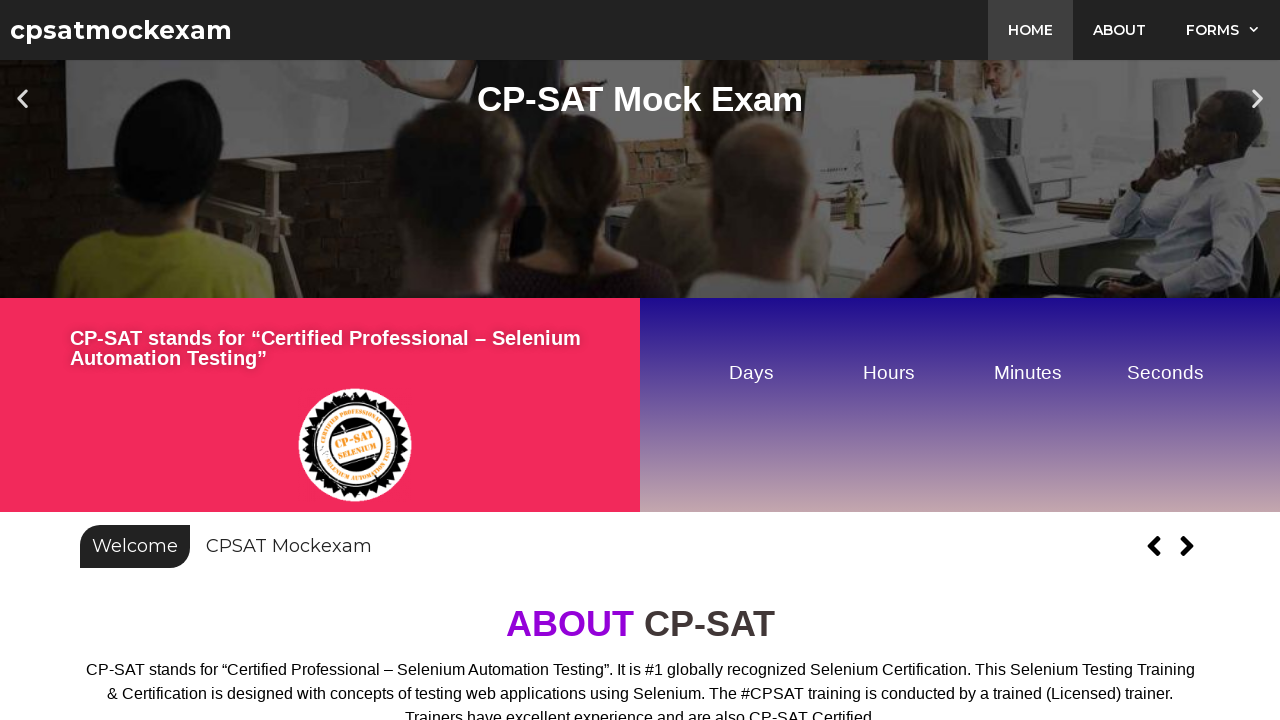

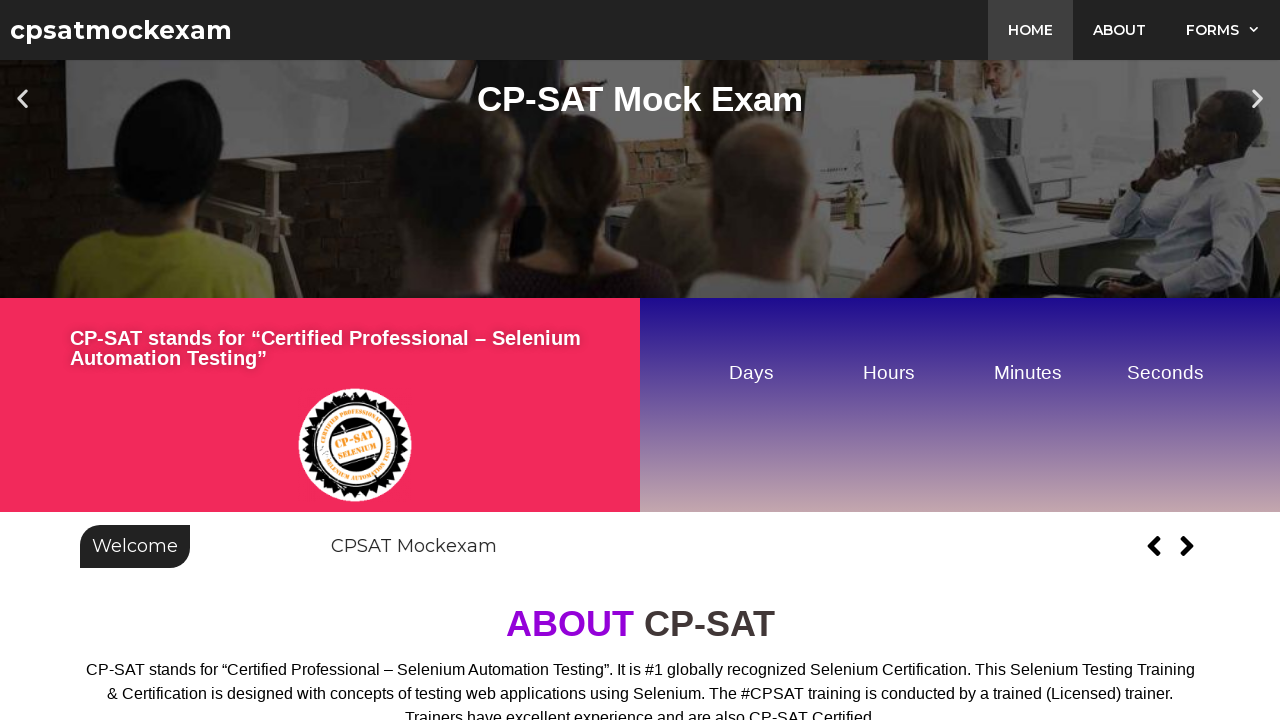